Opens the Flipkart homepage and takes a screenshot to verify the page loads correctly

Starting URL: https://www.flipkart.com/

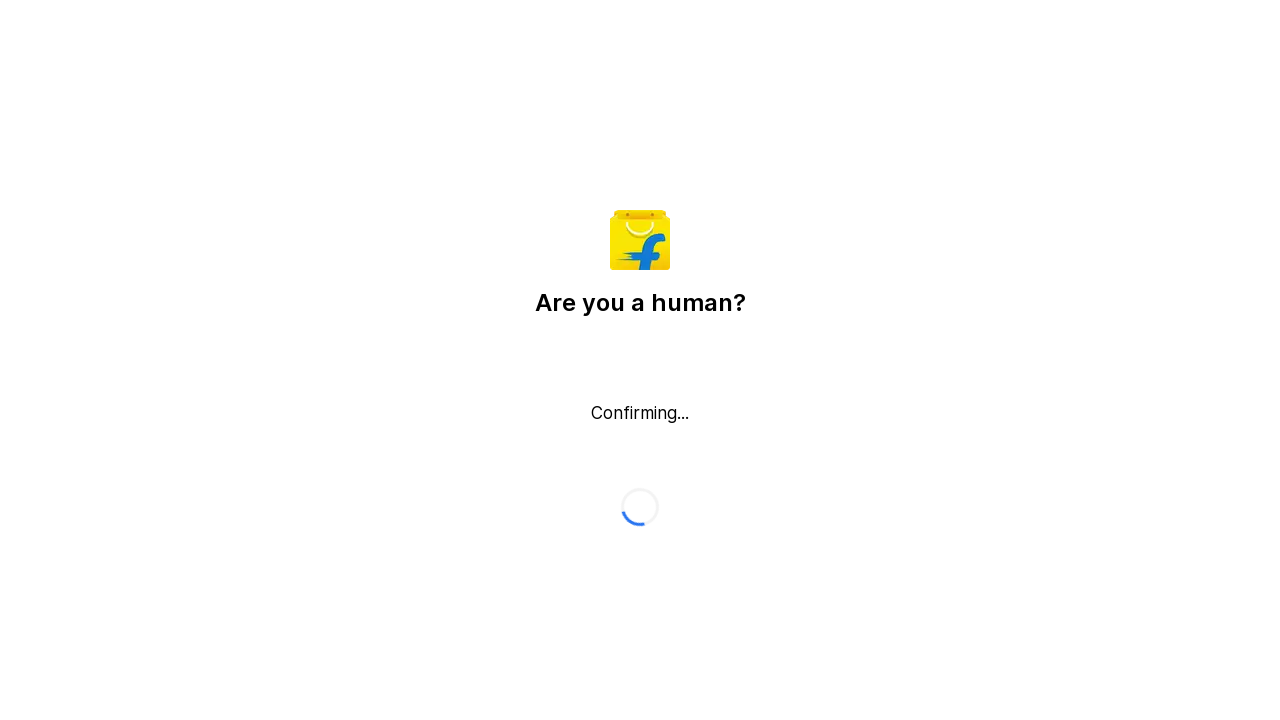

Waited for page to reach networkidle state
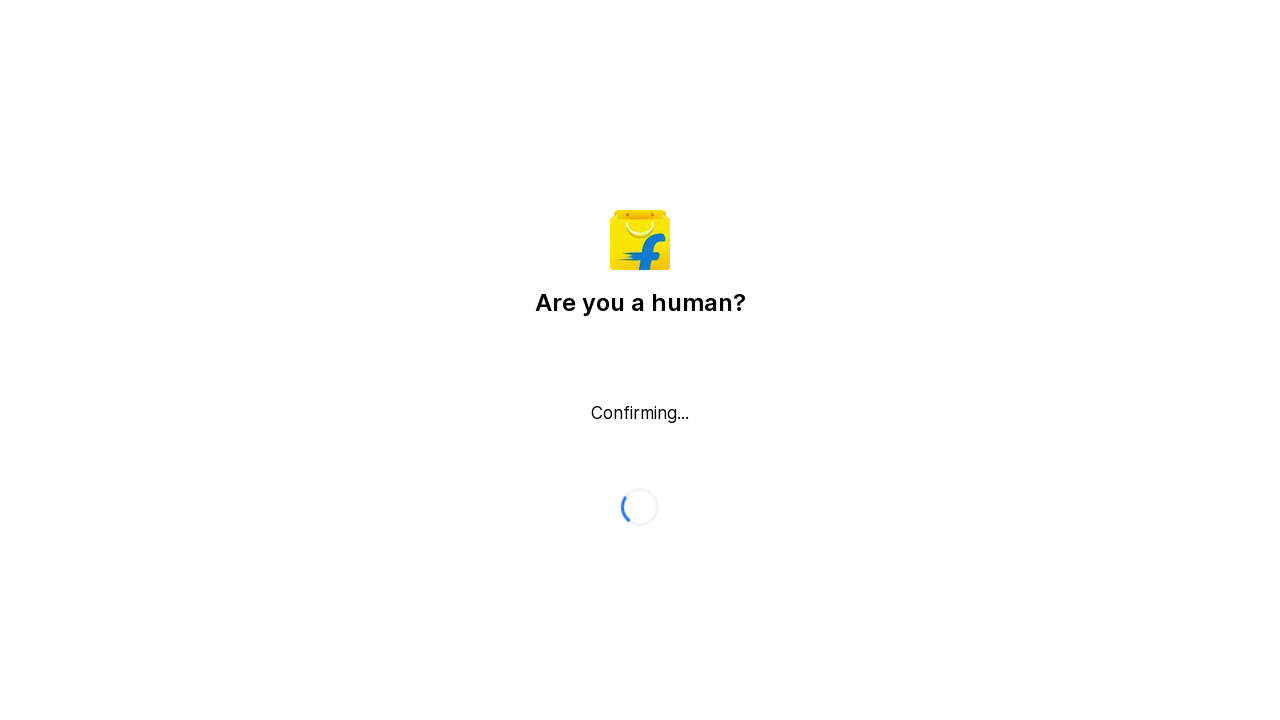

Flipkart homepage loaded successfully and screenshot captured
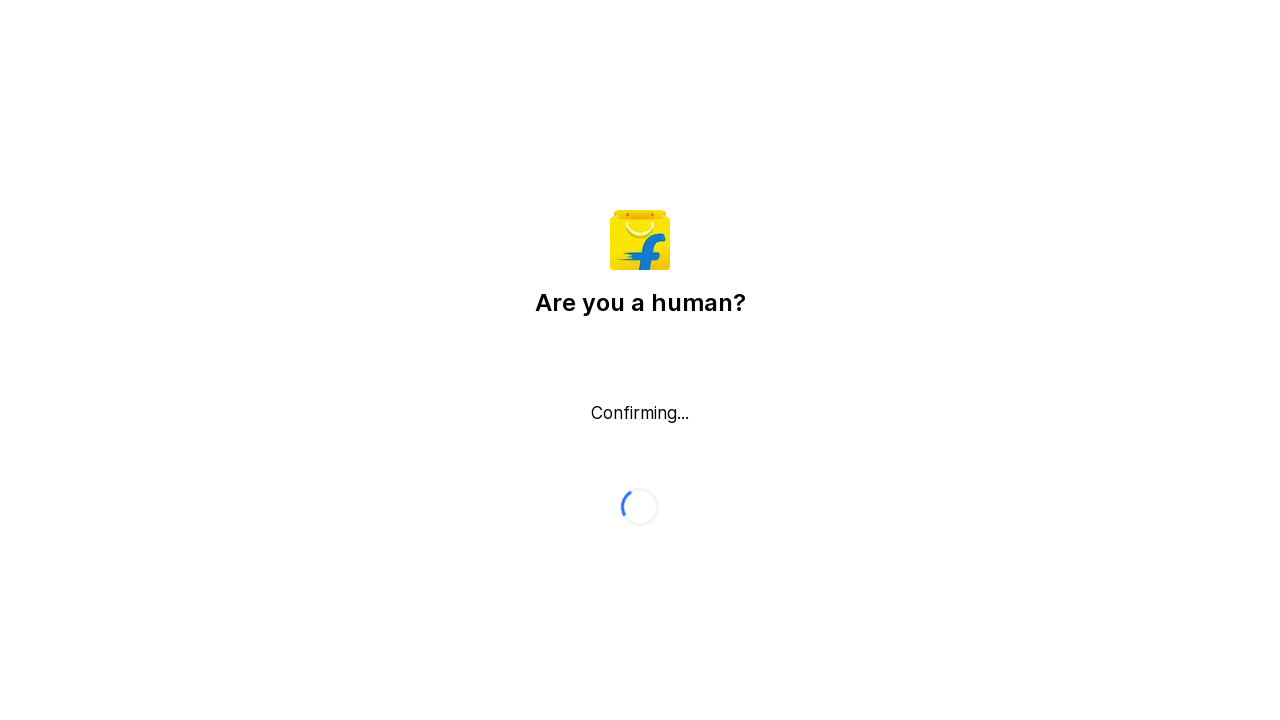

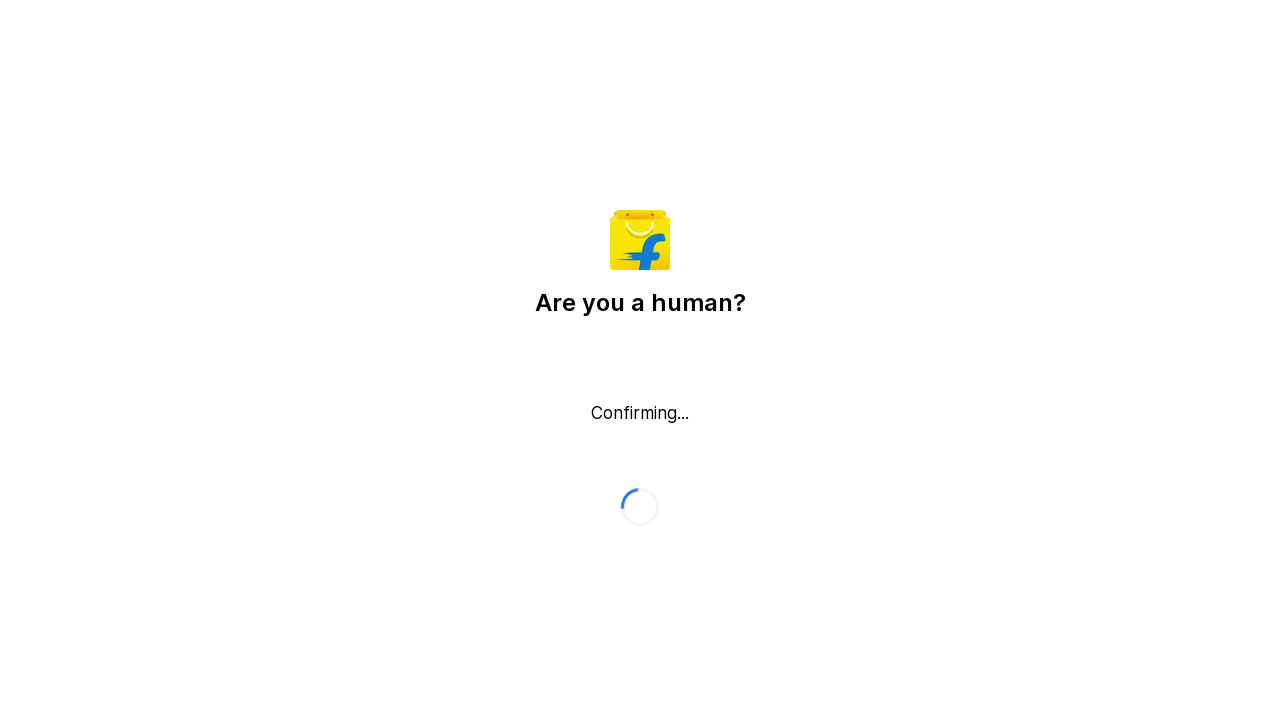